Tests dropdown selection by selecting an option from the select element

Starting URL: https://codenboxautomationlab.com/practice/

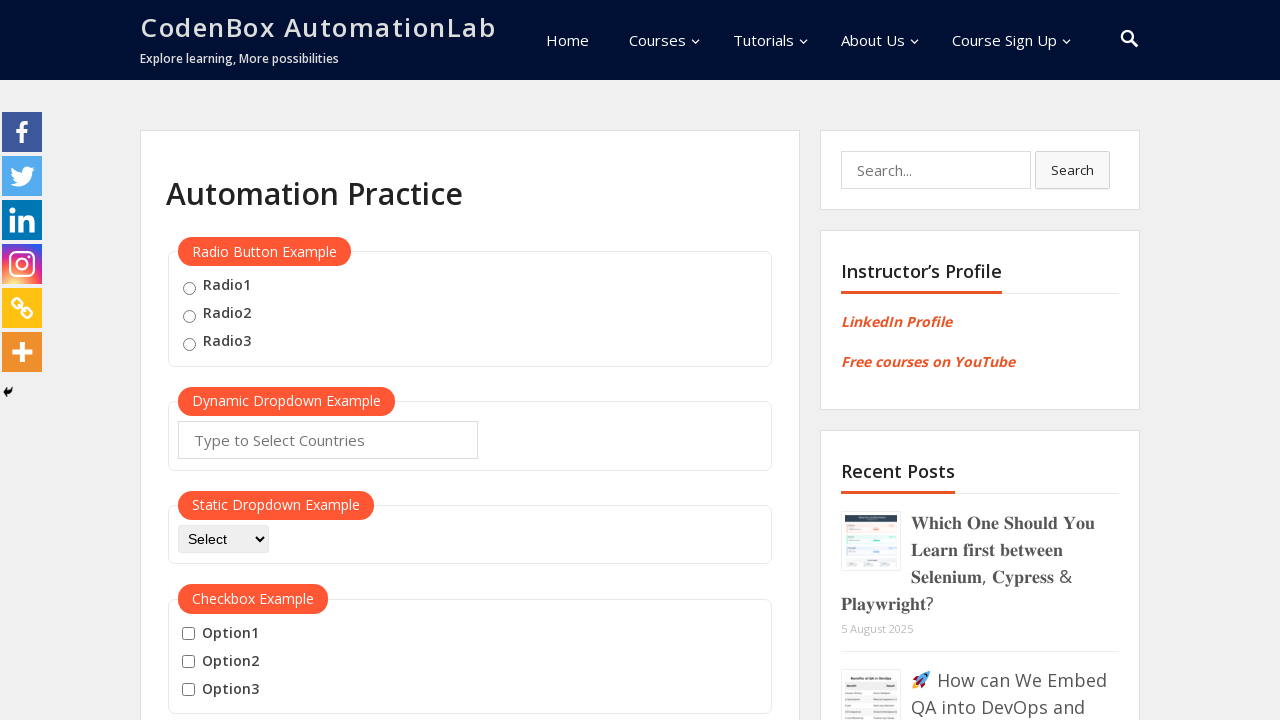

Selected option at index 2 from dropdown element on #dropdown-class-example
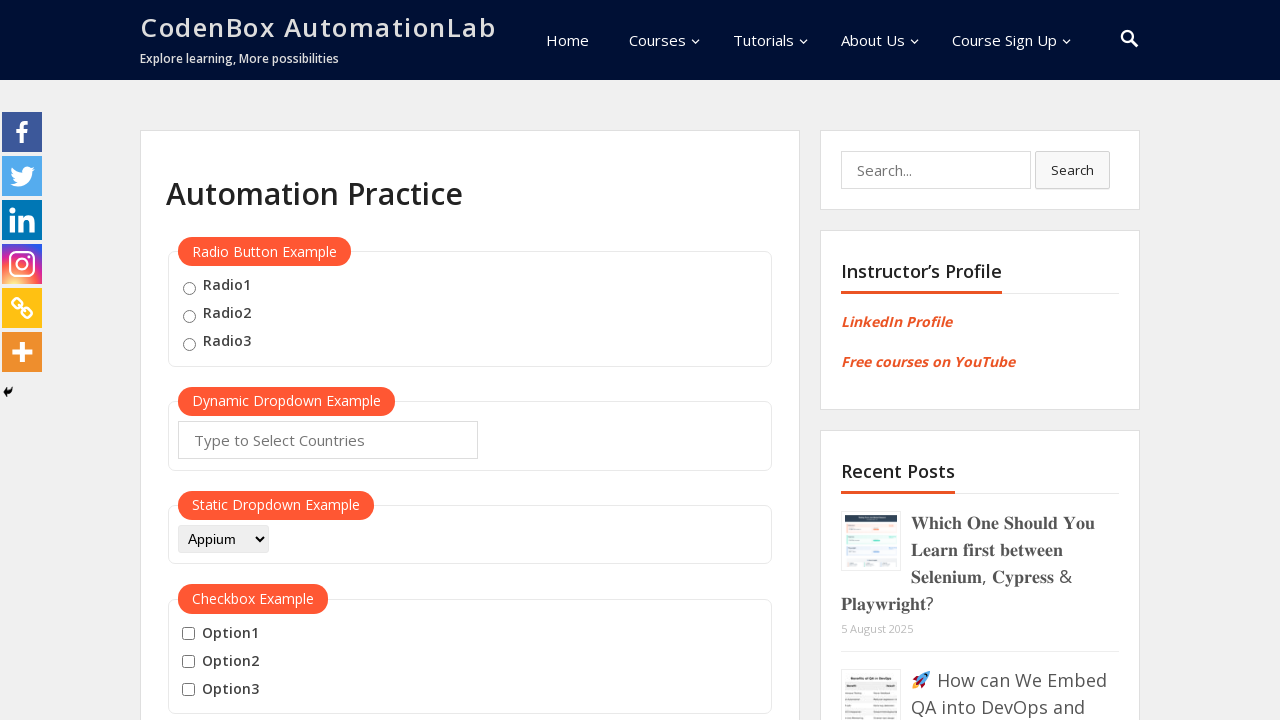

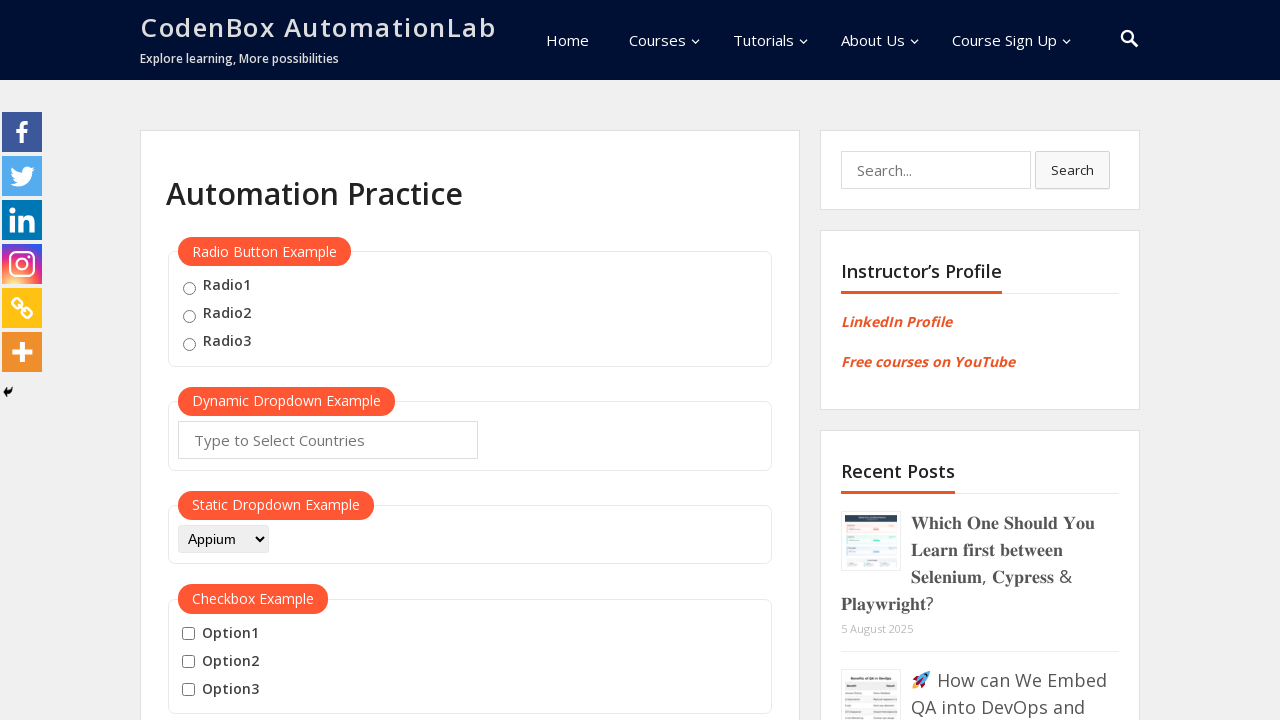